Tests HKEX CCASS search functionality by entering a stock code and performing a search

Starting URL: http://www.hkexnews.hk/sdw/search/searchsdw_c.aspx

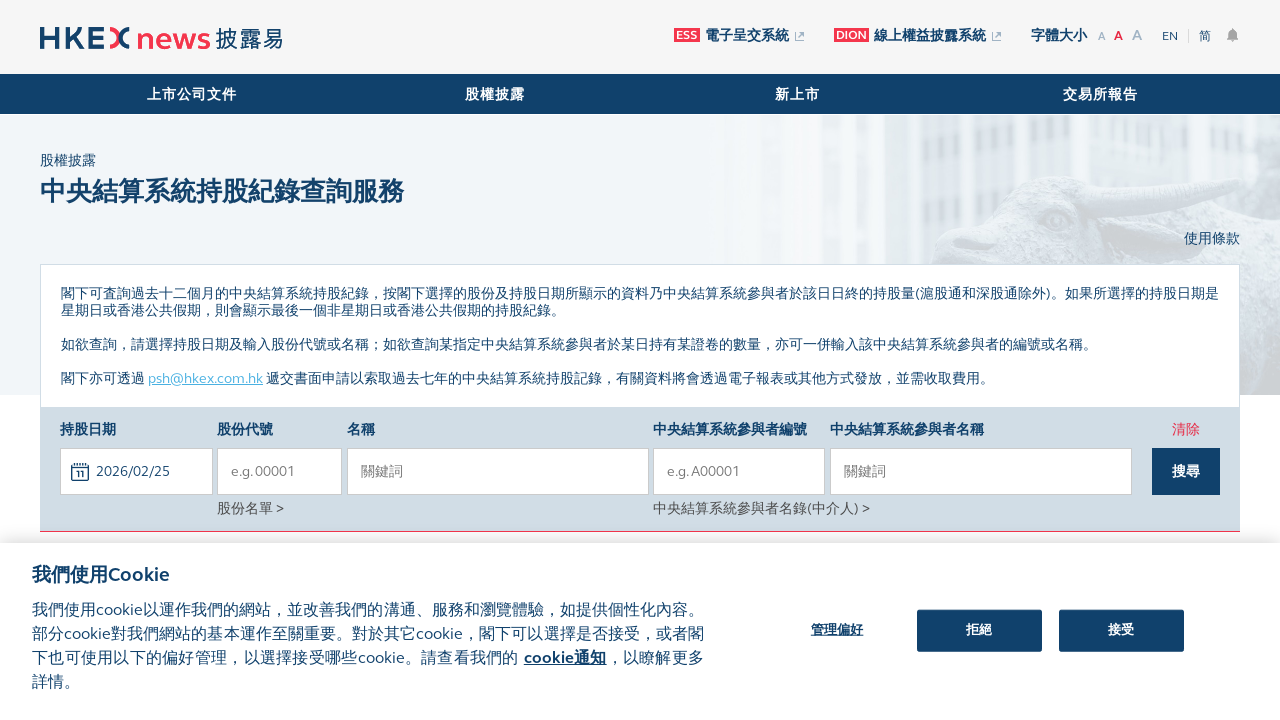

Filled stock code input field with '2630' on input[name='txtStockCode']
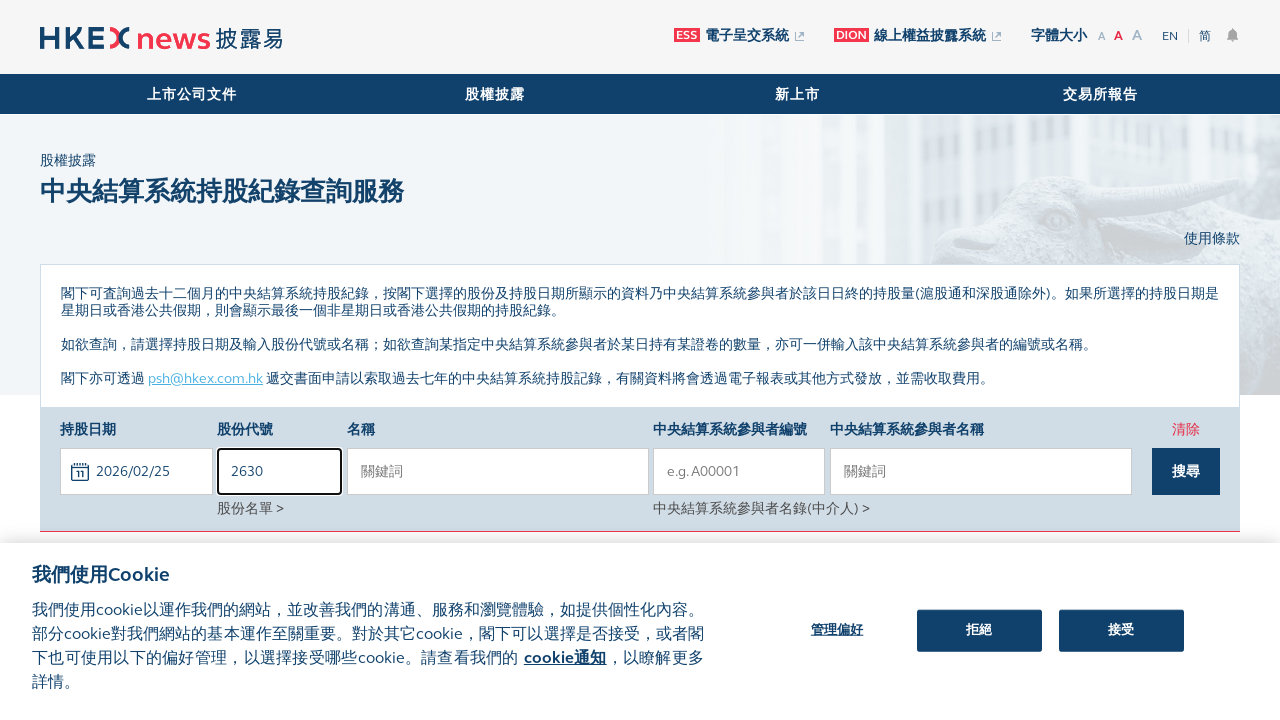

Clicked search button to submit the form at (1186, 472) on #btnSearch
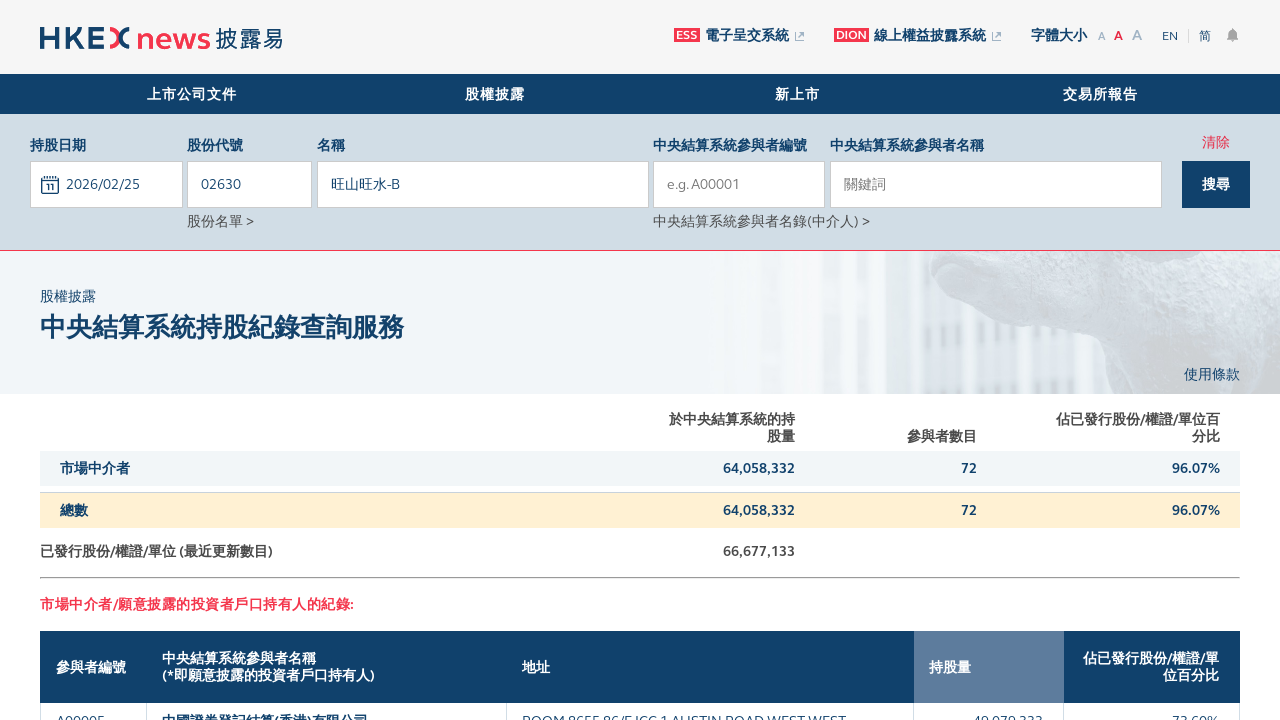

Search results summary panel loaded
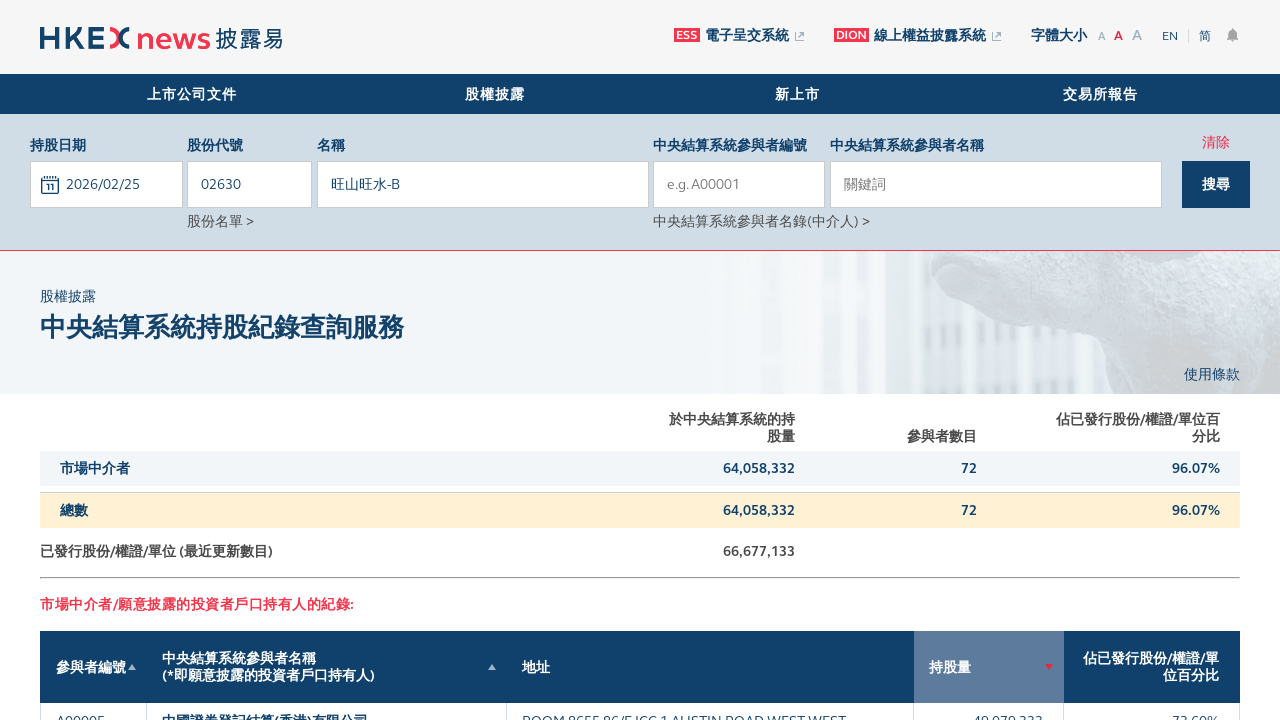

CCASS search results table is present
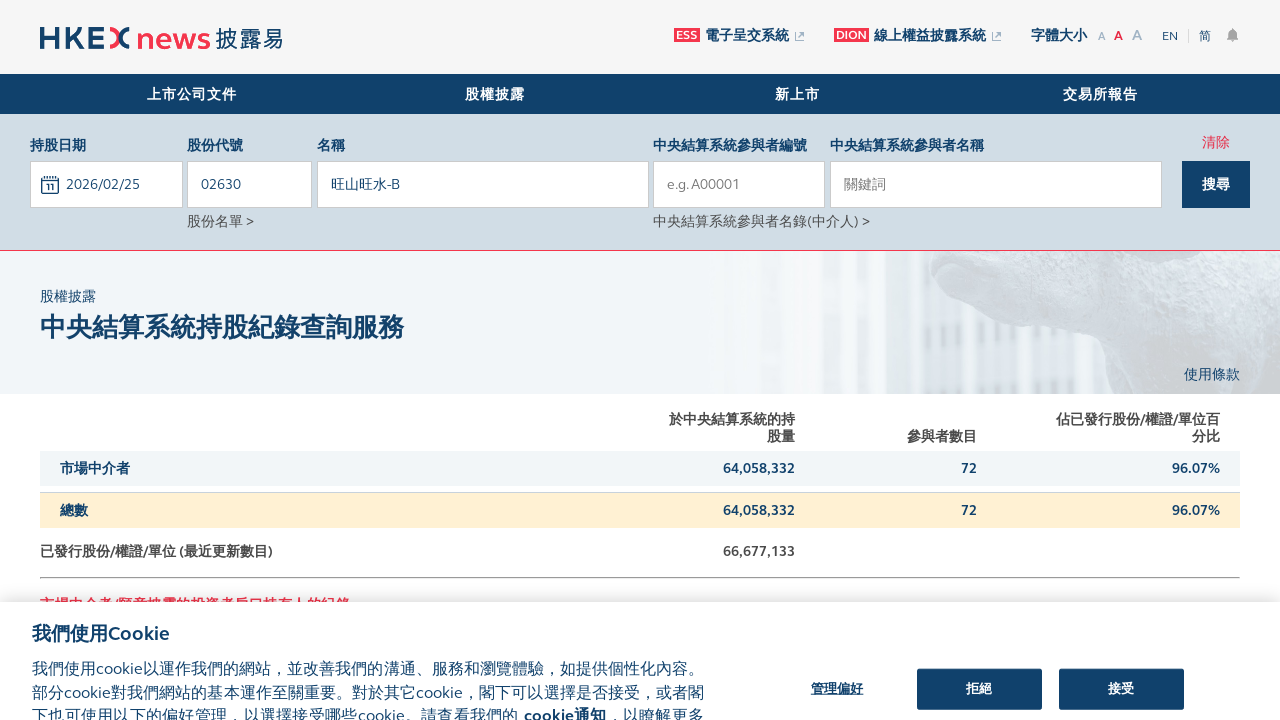

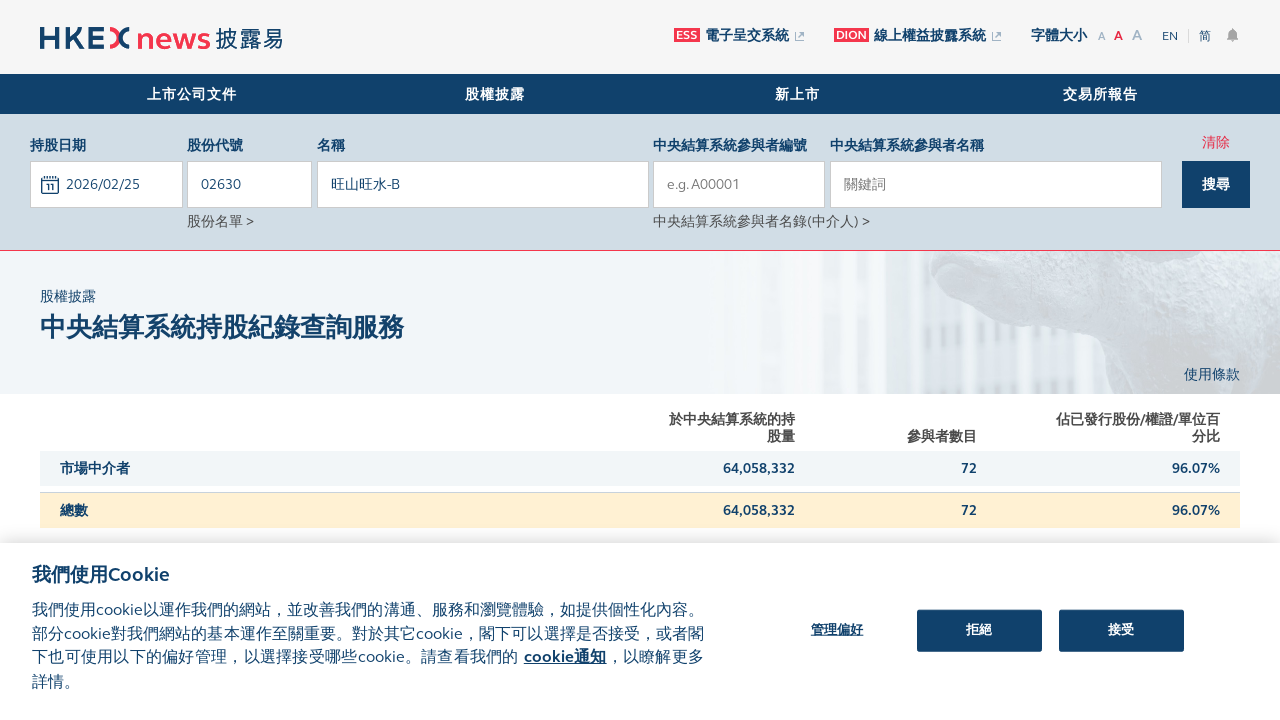